Tests book search functionality on a PWA book app by entering a search query for Harry Potter

Starting URL: https://books-pwakit.appspot.com/

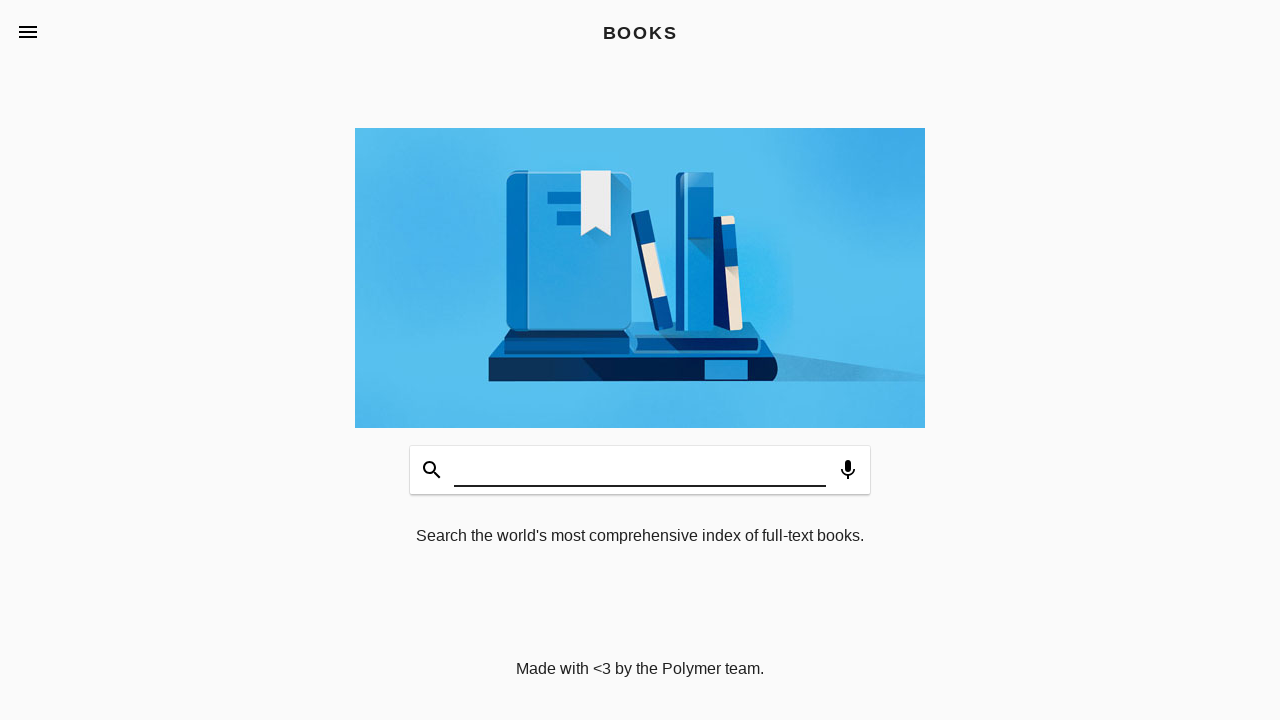

Accessed shadow DOM element for search input
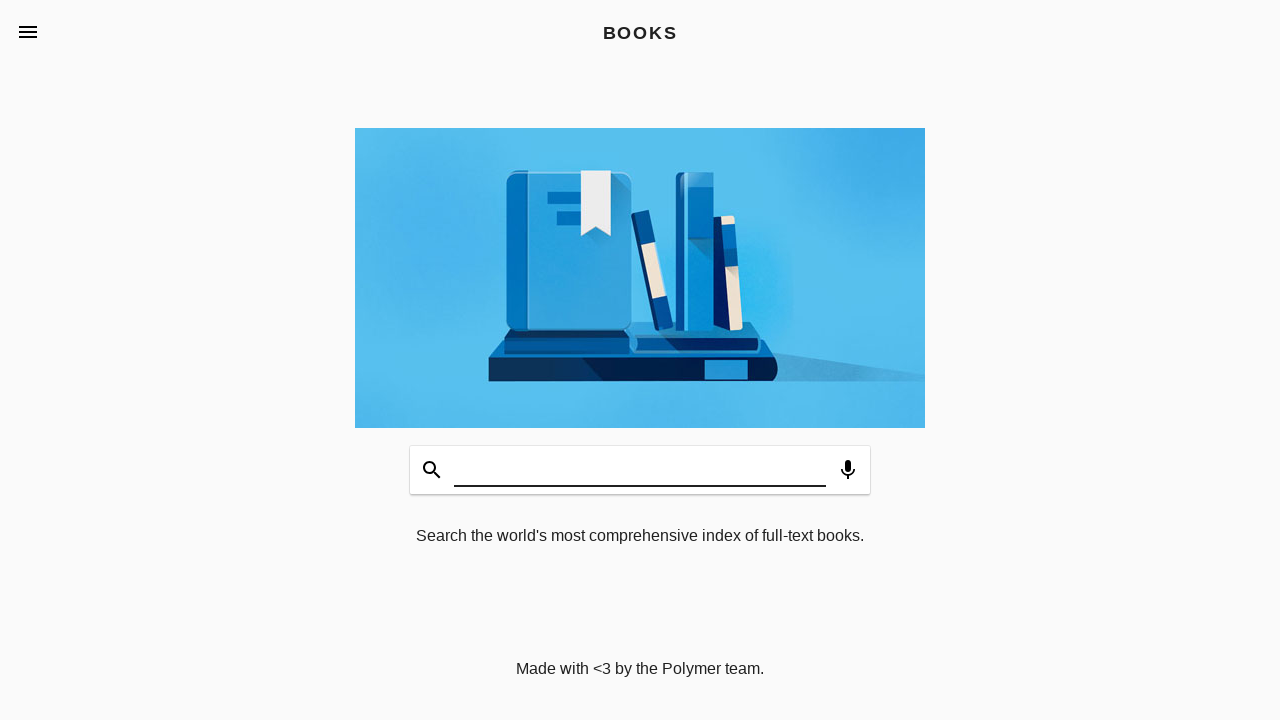

Filled search input with 'Harry Potter'
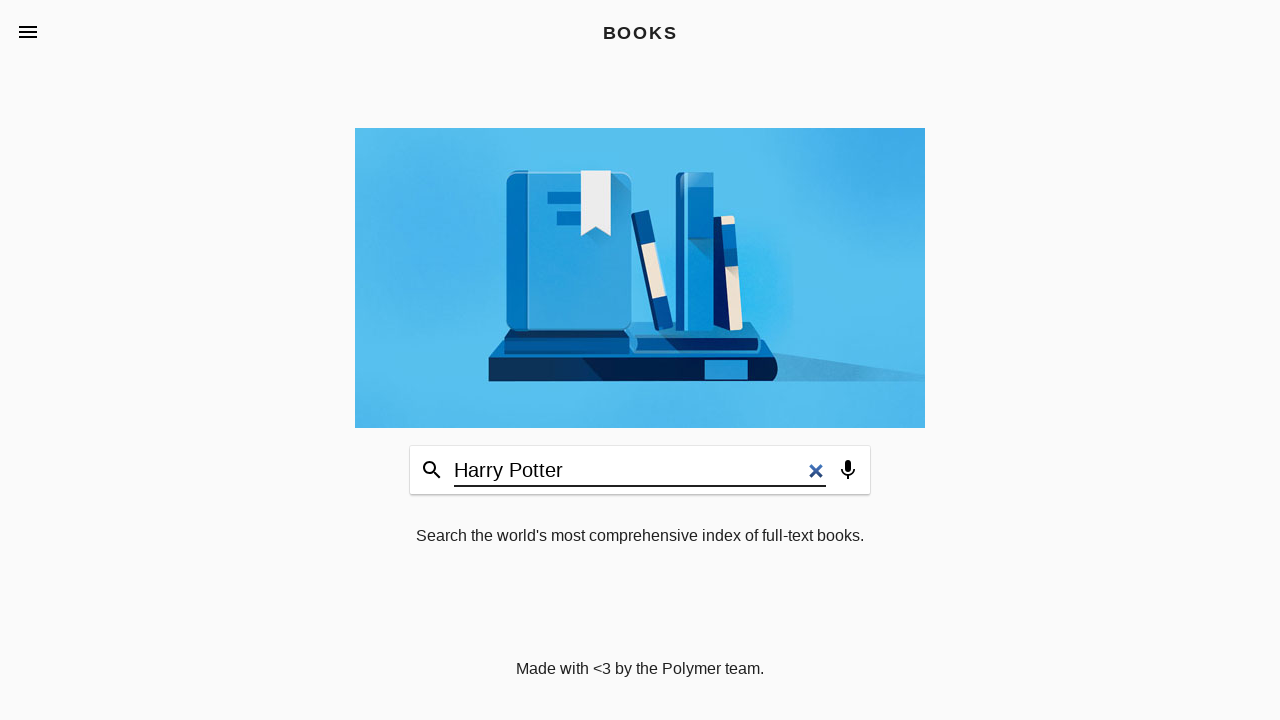

Pressed Enter to submit search query
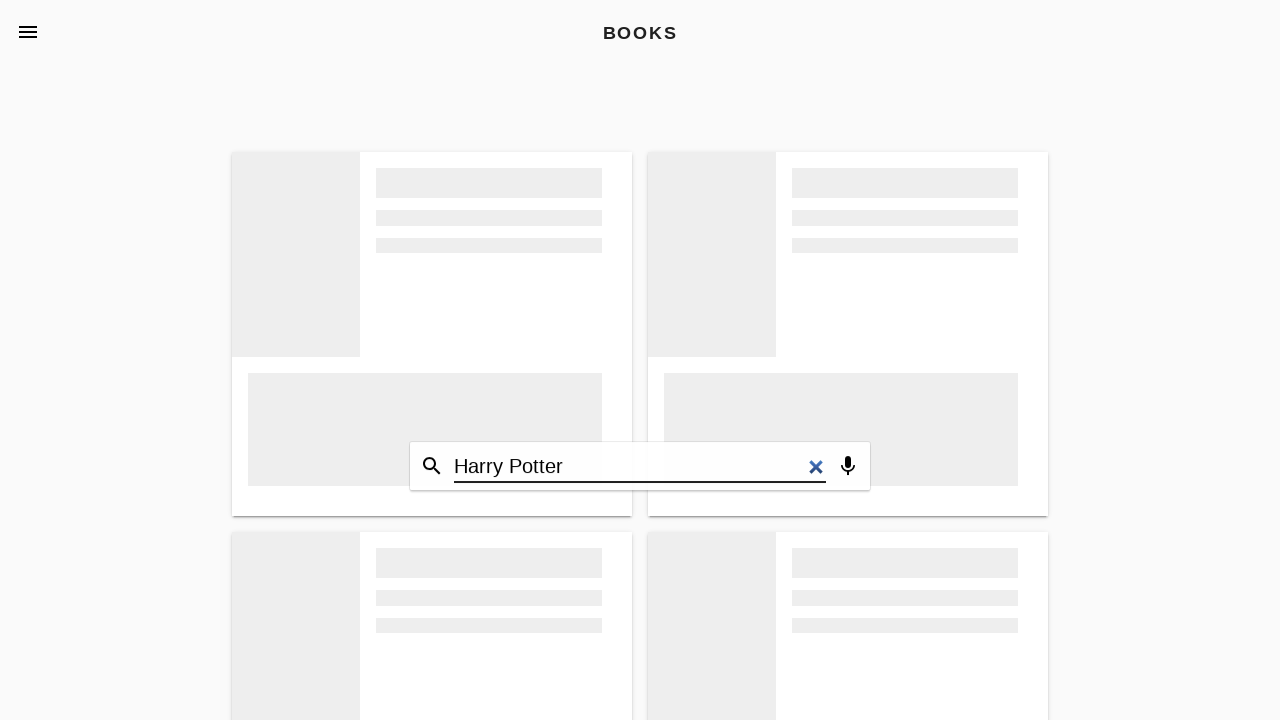

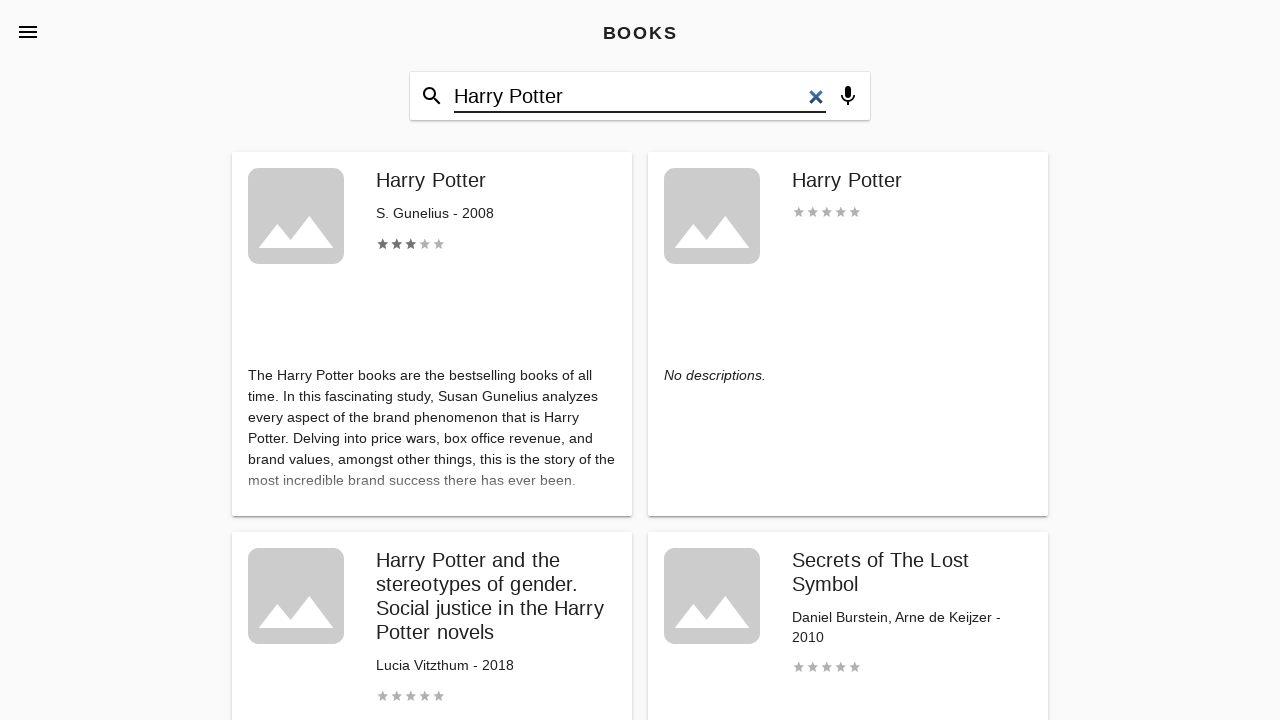